Navigates to the NS (Dutch Railways) English website homepage and verifies the page loads

Starting URL: http://www.ns.nl/en

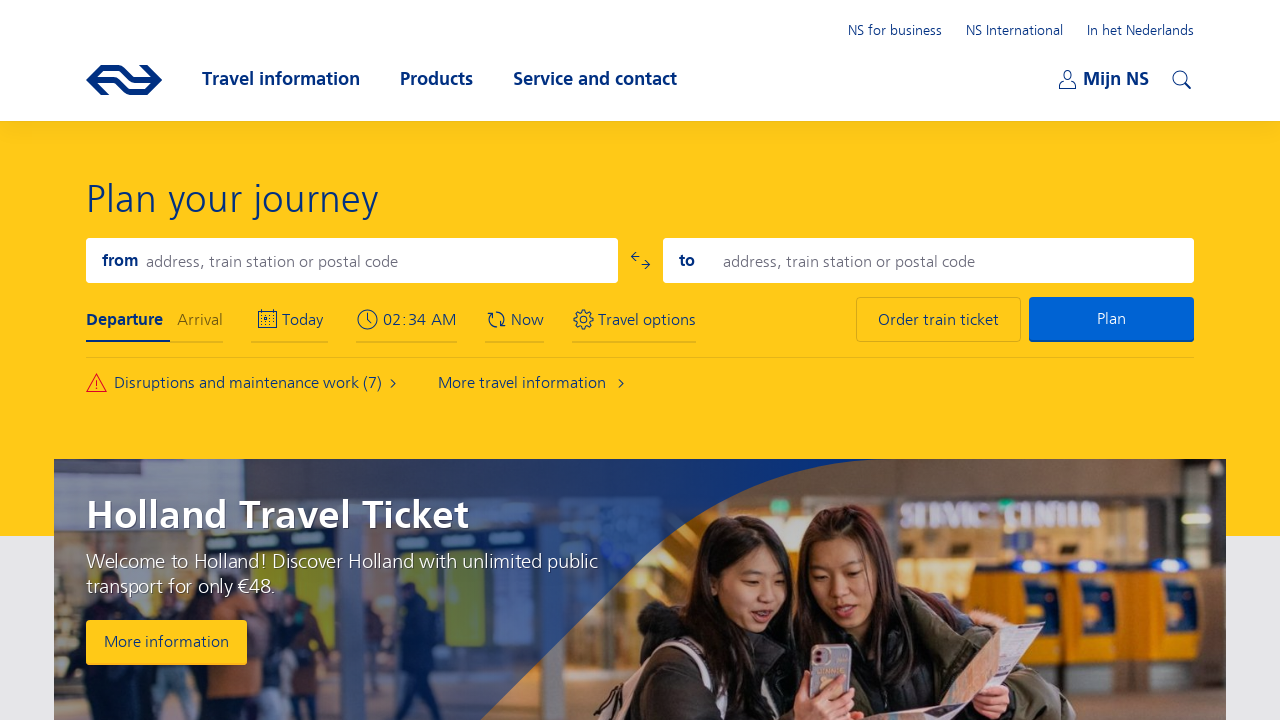

Waited for NS homepage to load (domcontentloaded state)
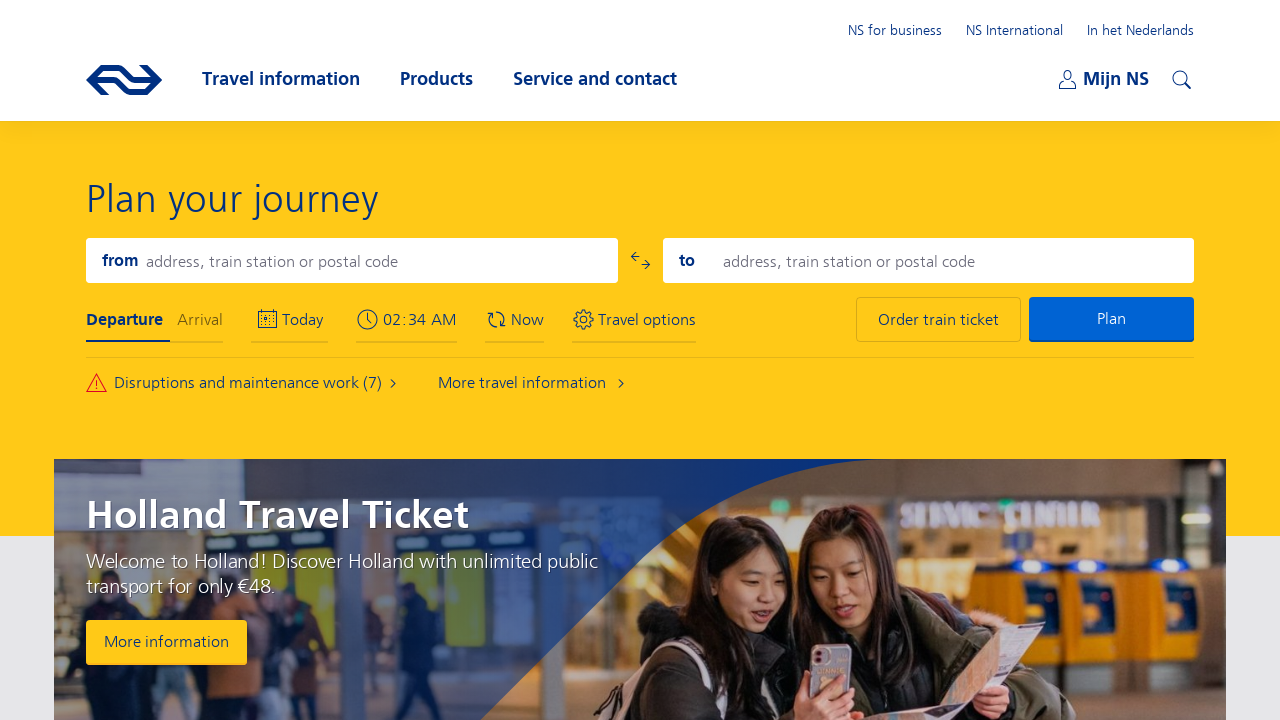

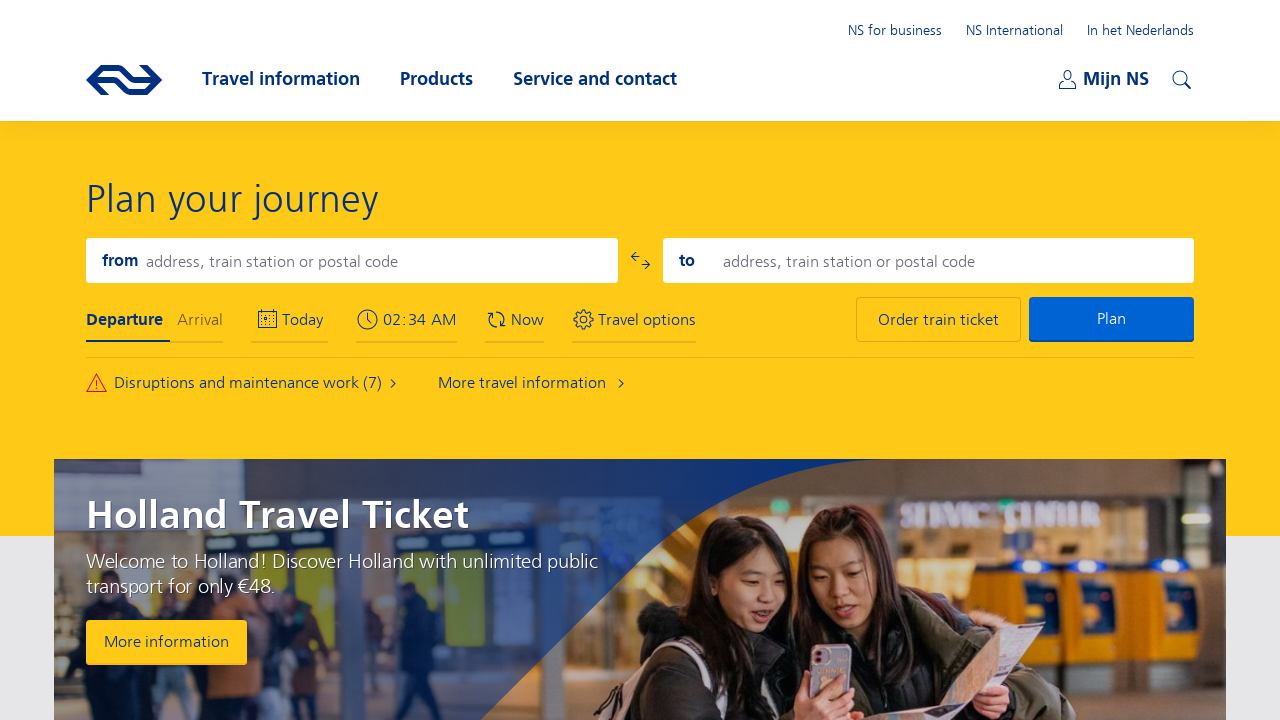